Tests clicking the tried TestCafe checkbox and filling the comments textarea with multi-line text

Starting URL: https://devexpress.github.io/testcafe/example/

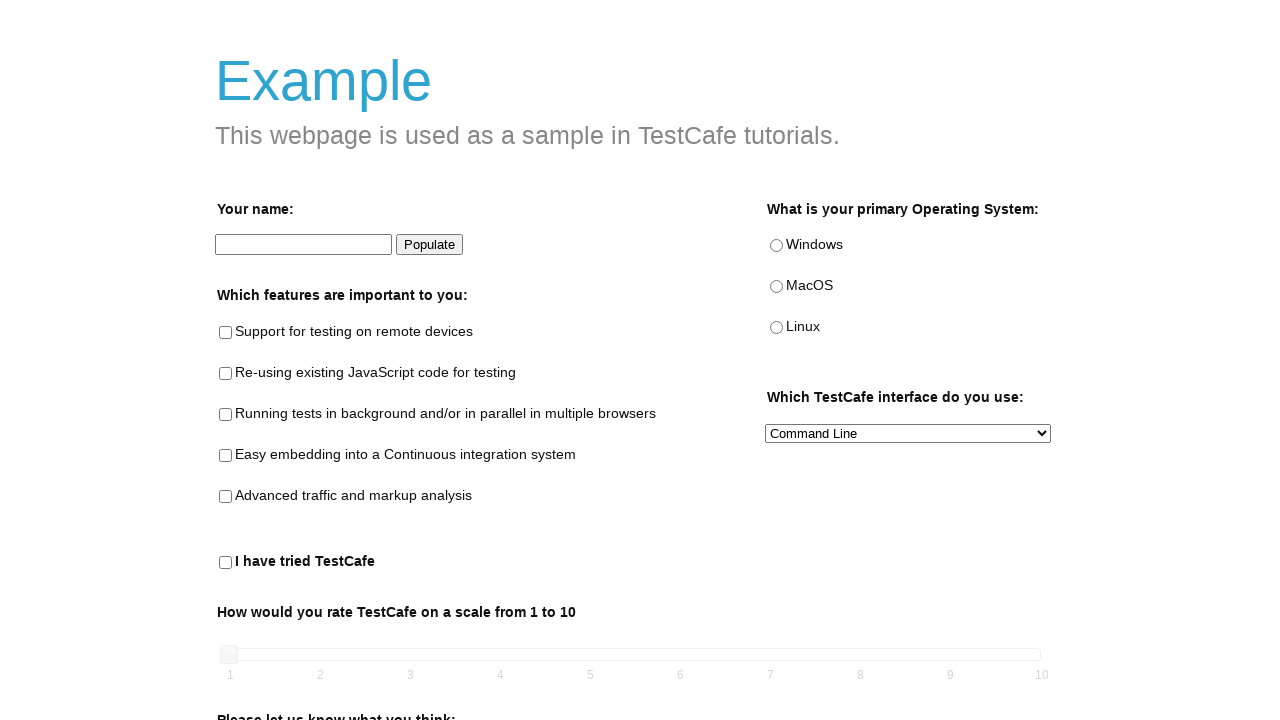

Clicked the 'tried TestCafe' checkbox at (226, 563) on #tried-test-cafe
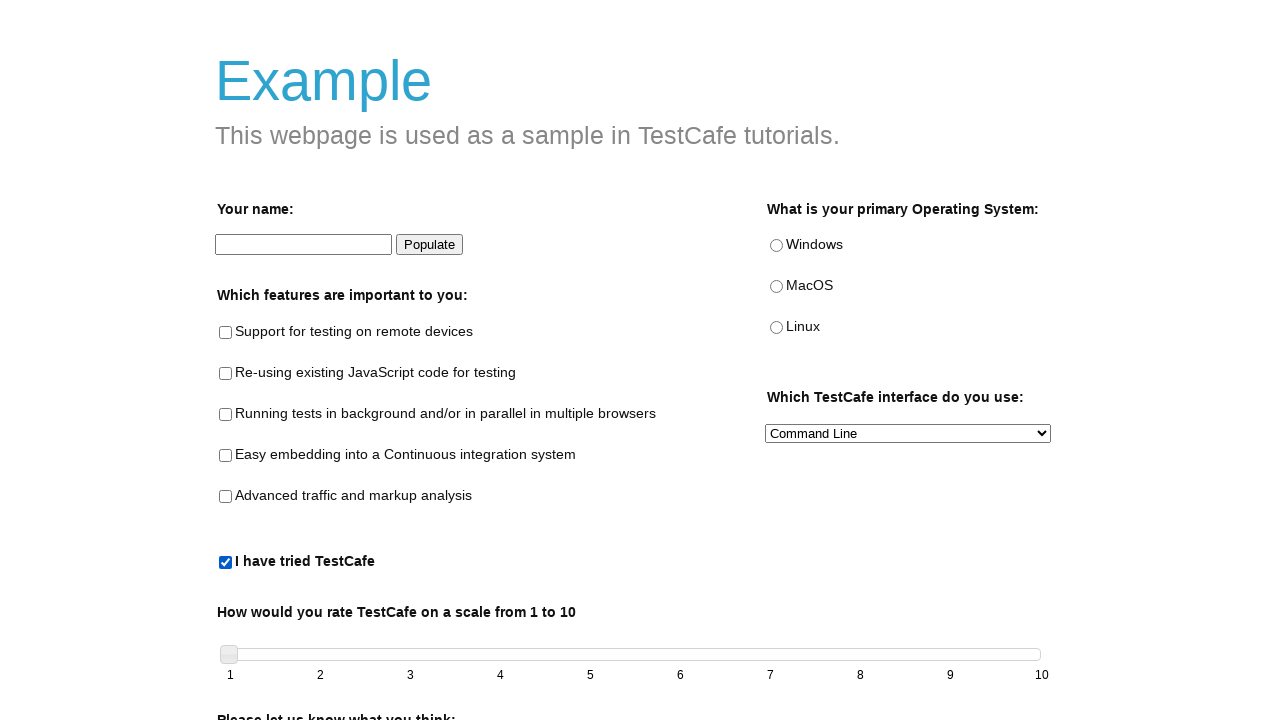

Clicked on the comments textarea at (637, 552) on #comments
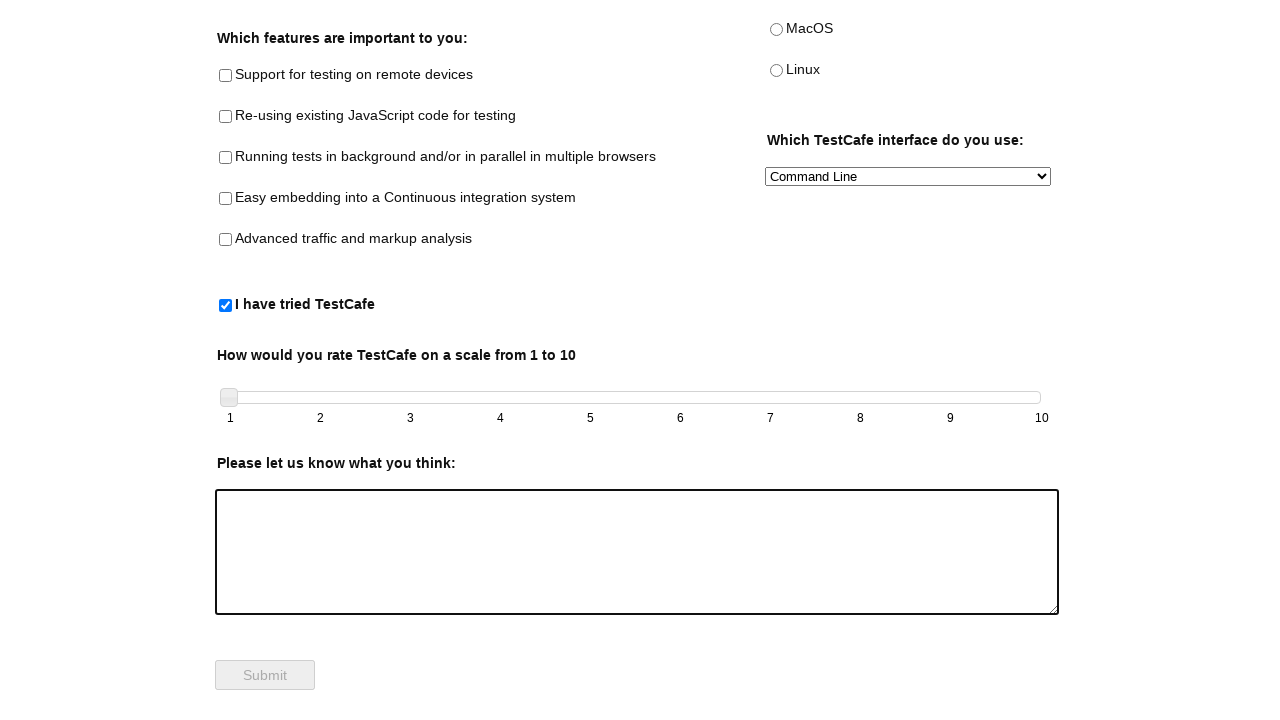

Filled comments textarea with multi-line text on #comments
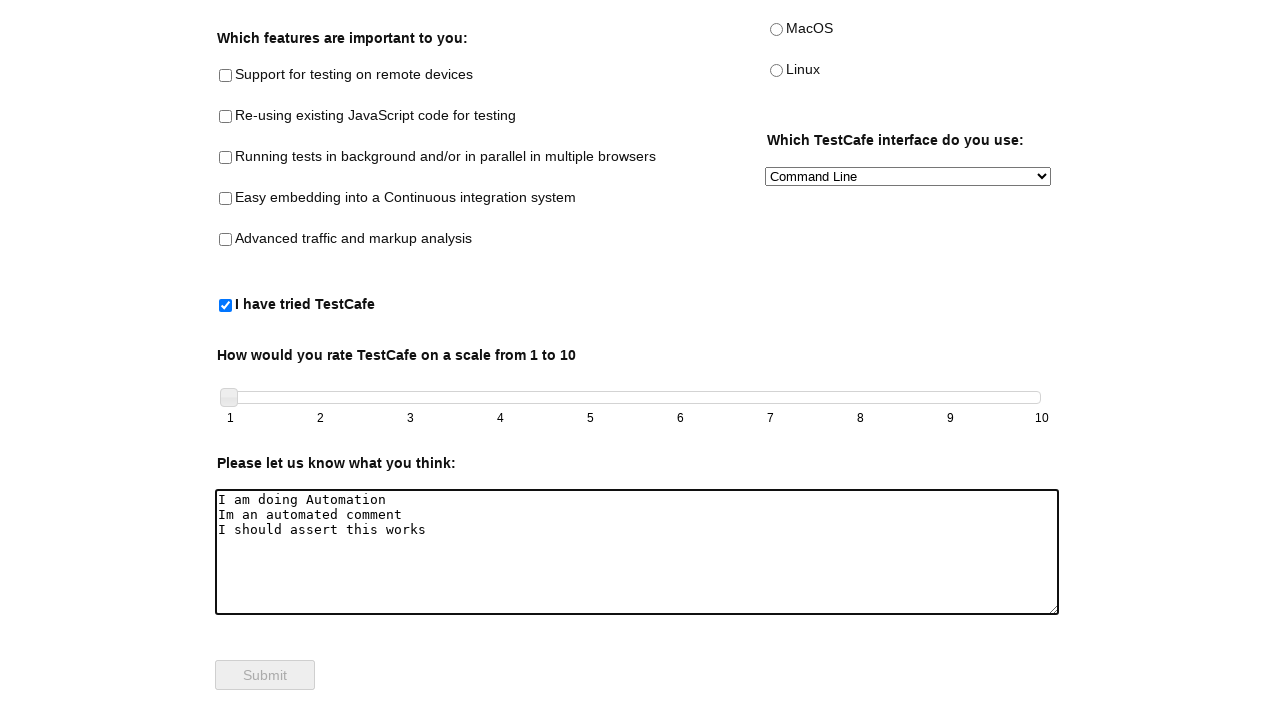

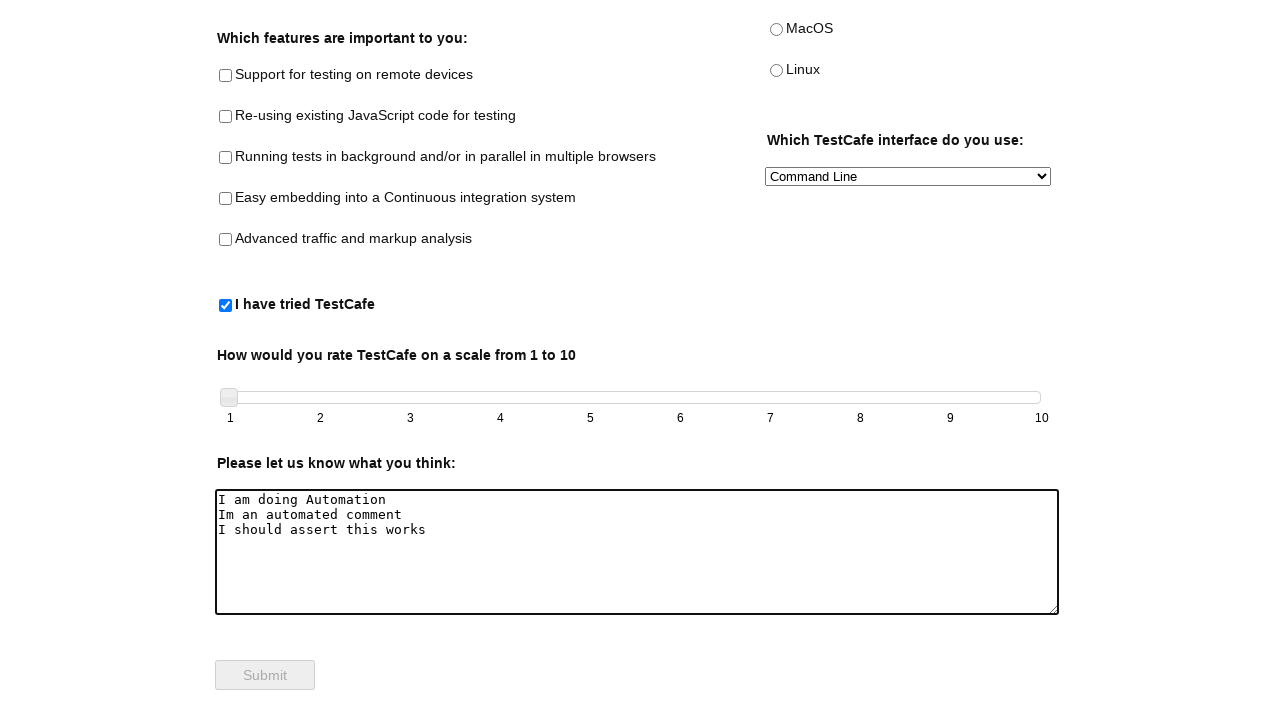